Tests keyboard key press functionality by sending SPACE and LEFT arrow keys to an input element and verifying the displayed result text matches the expected key pressed.

Starting URL: http://the-internet.herokuapp.com/key_presses

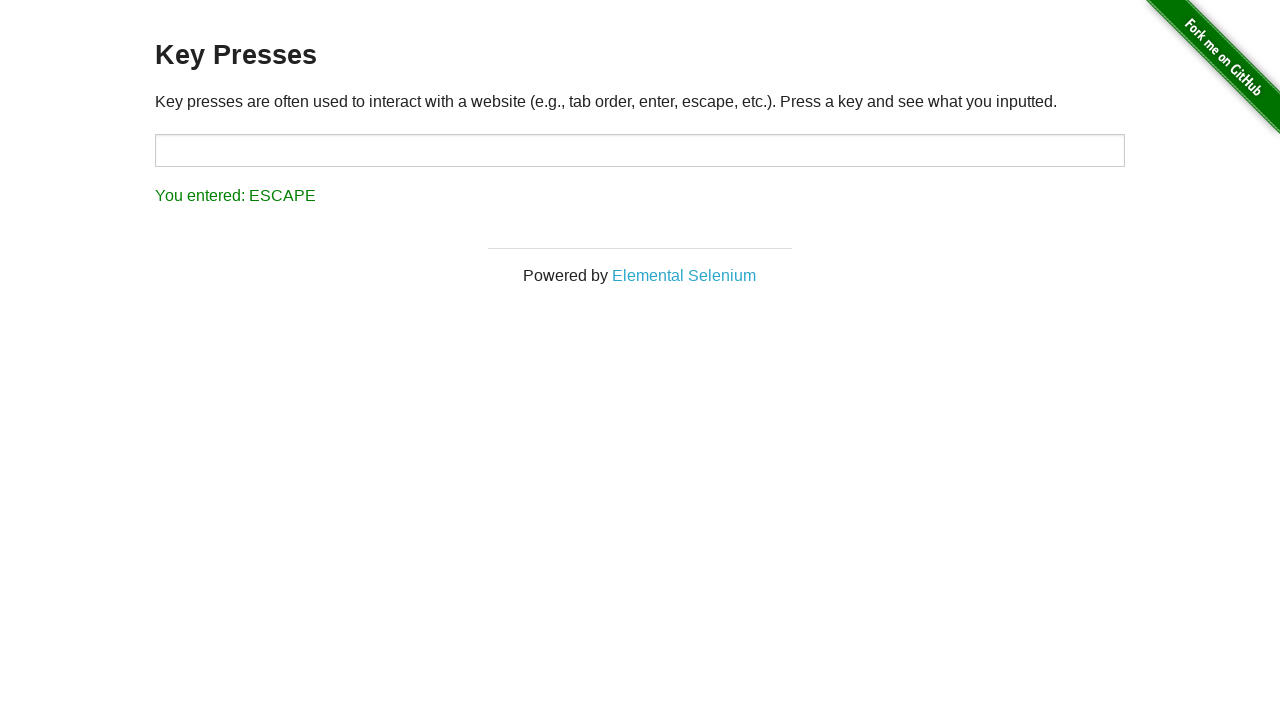

Pressed SPACE key on target element on #target
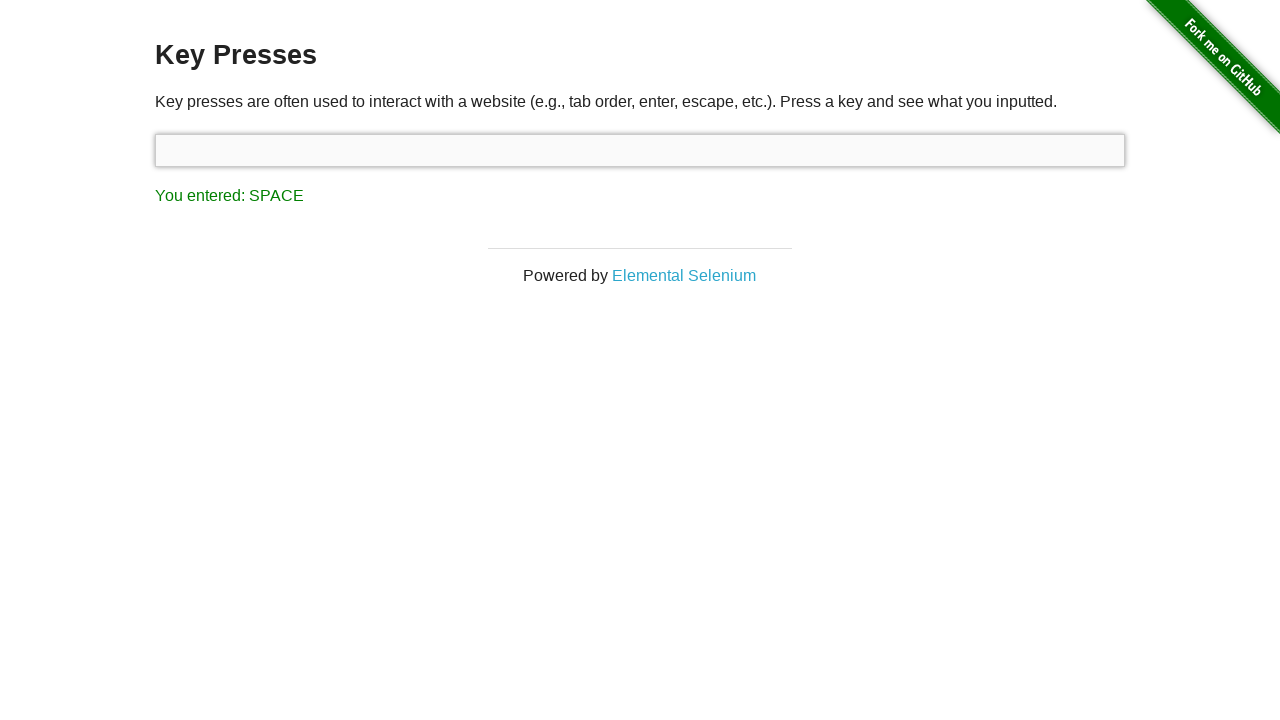

Result element loaded after SPACE key press
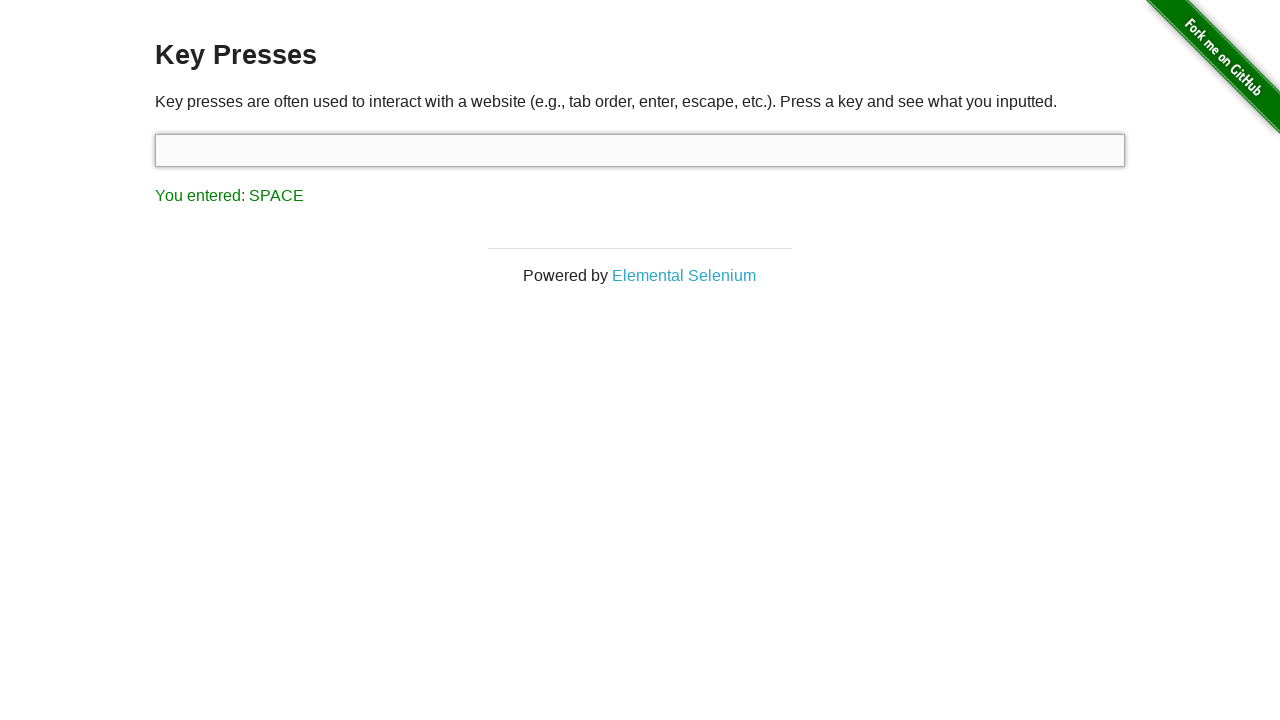

Verified result text shows SPACE was entered
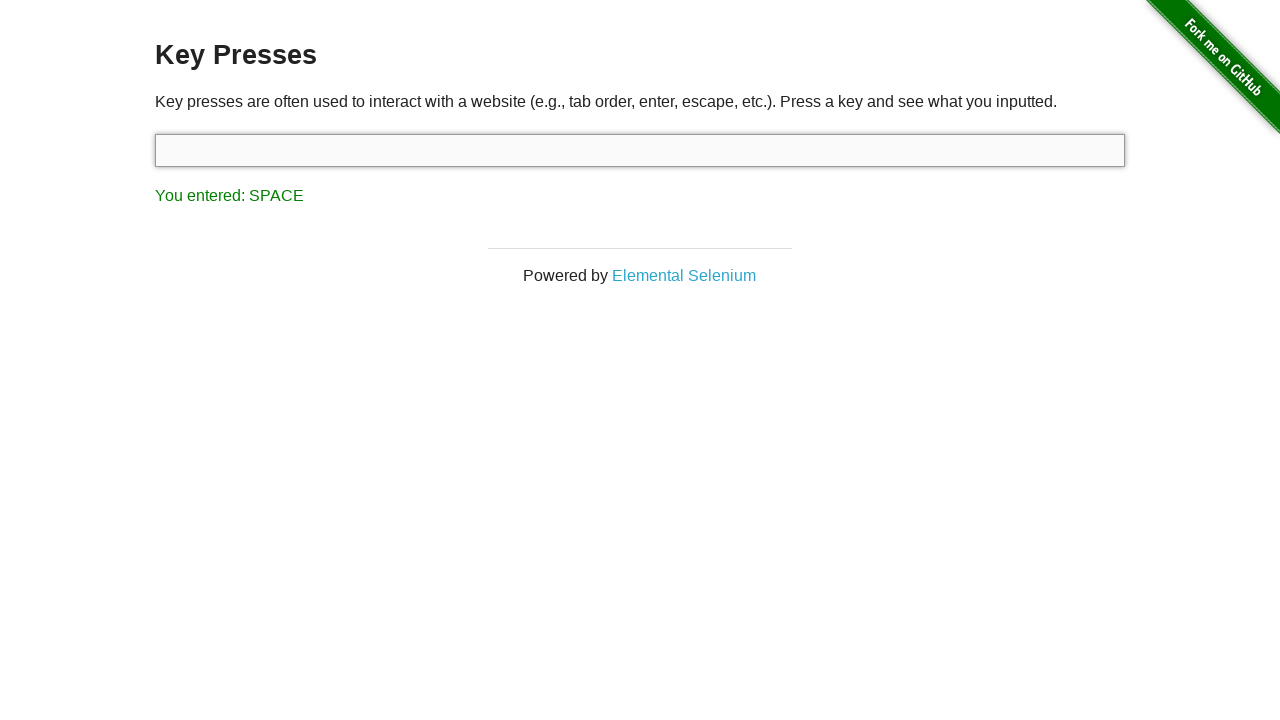

Pressed LEFT arrow key on focused element
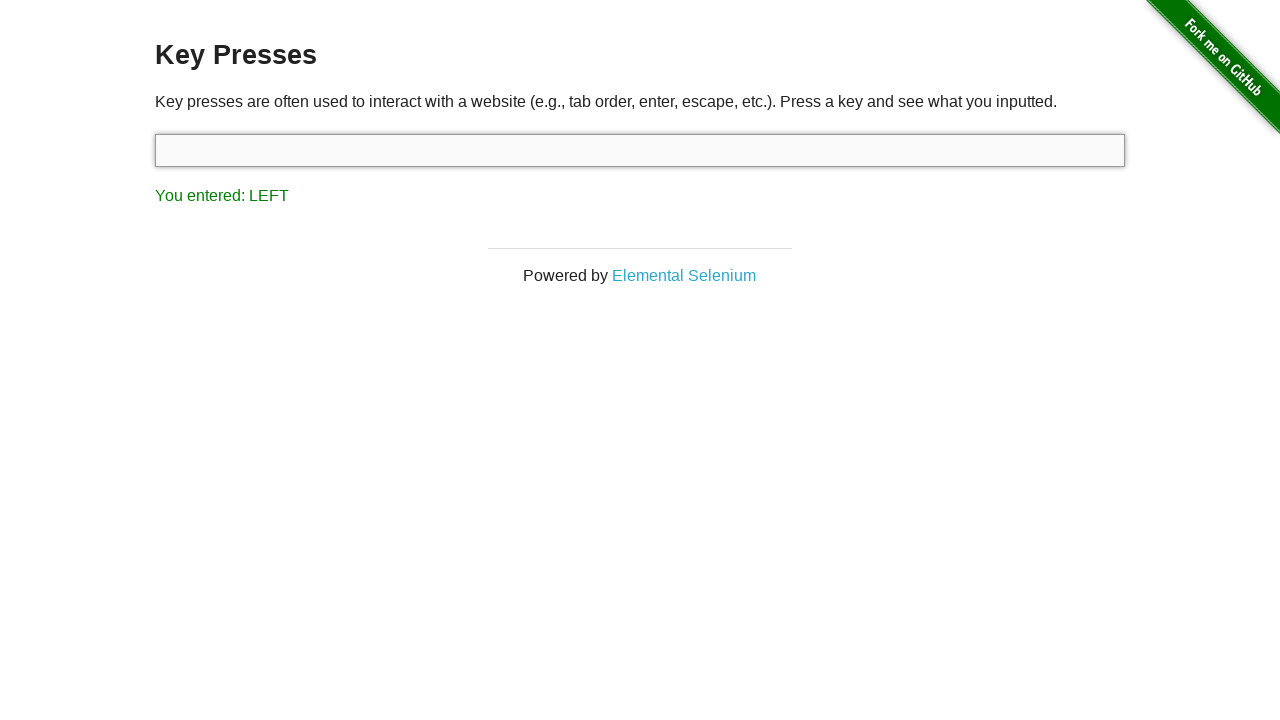

Verified result text shows LEFT arrow was entered
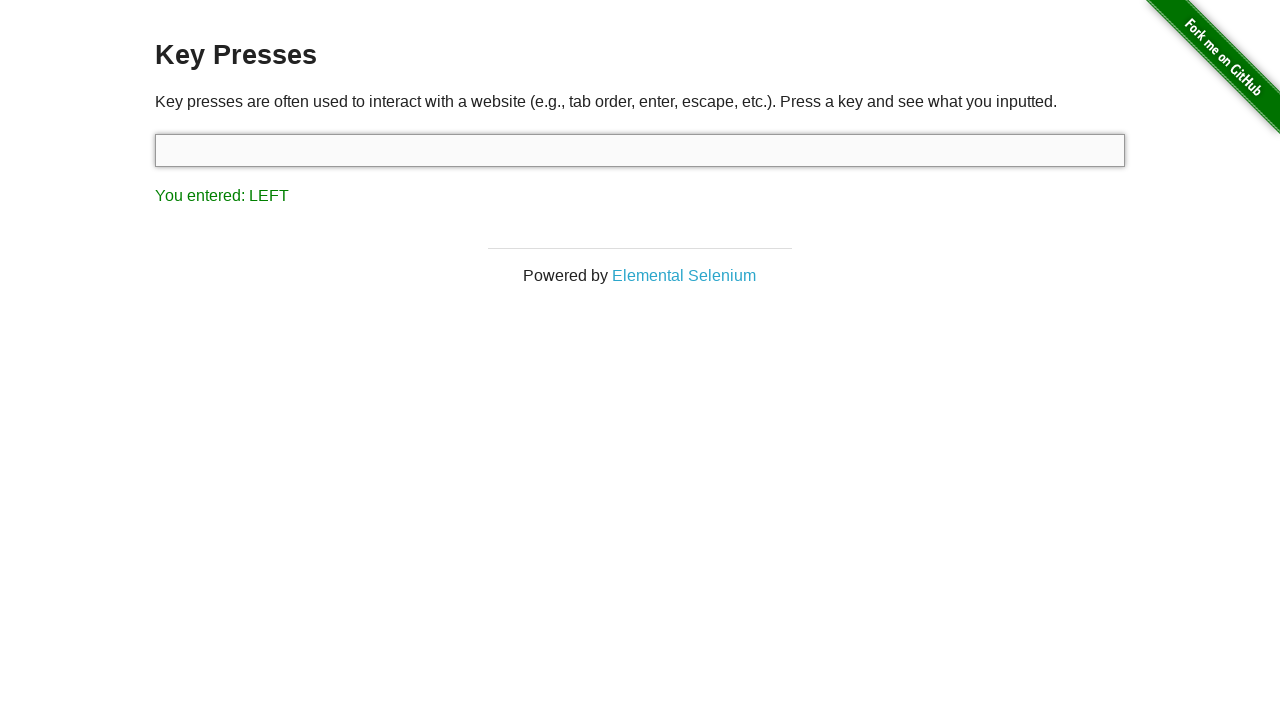

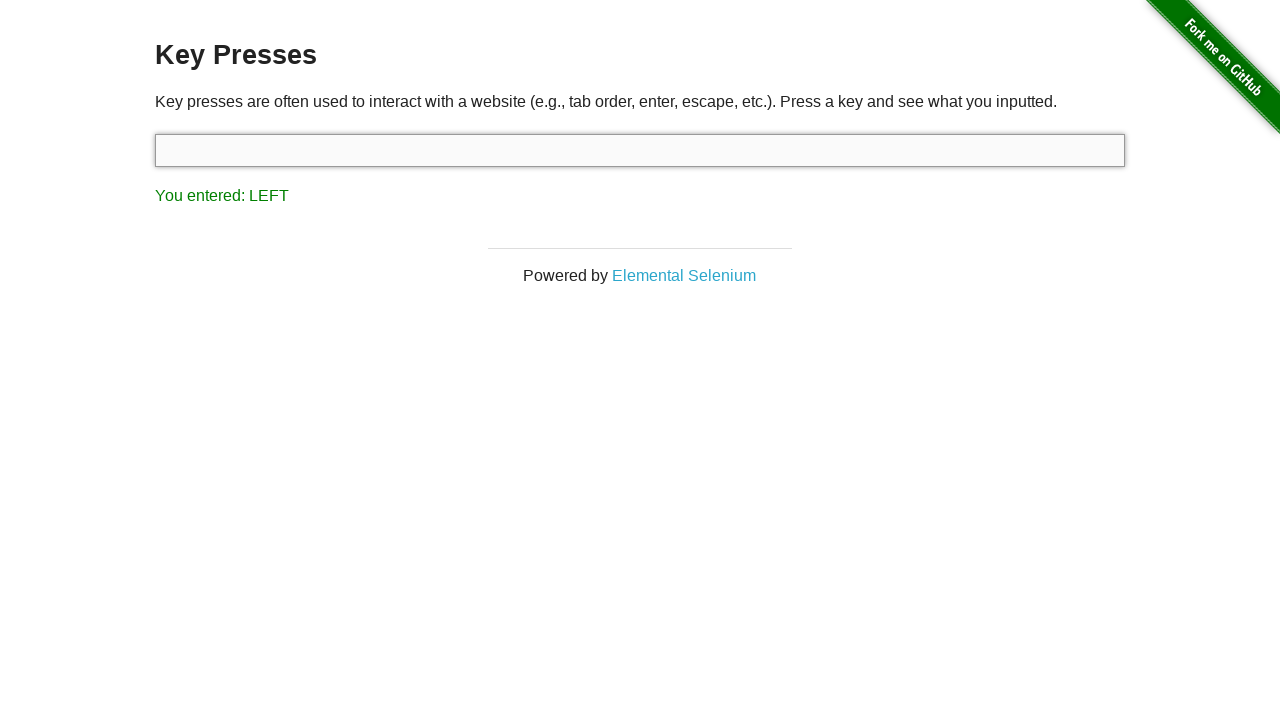